Tests the search functionality on dev.to by searching for "python" and filtering results by newest articles

Starting URL: https://dev.to

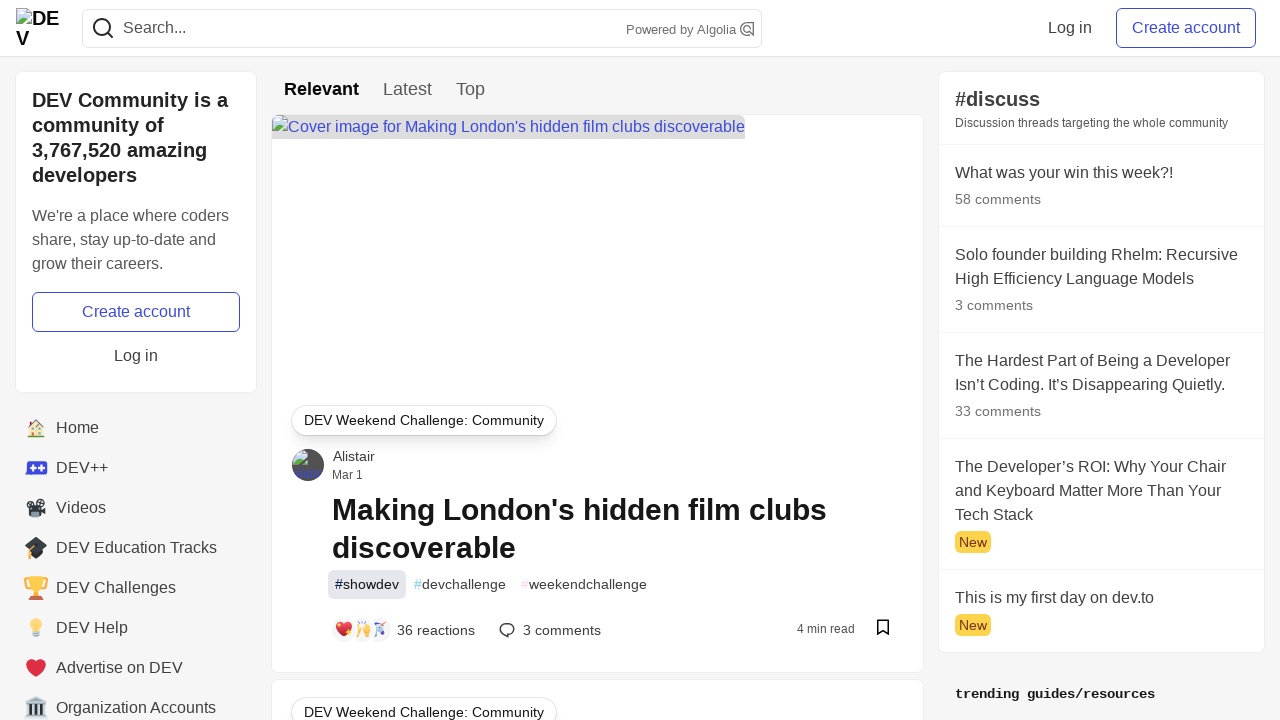

Filled search input with 'python' on #search-input
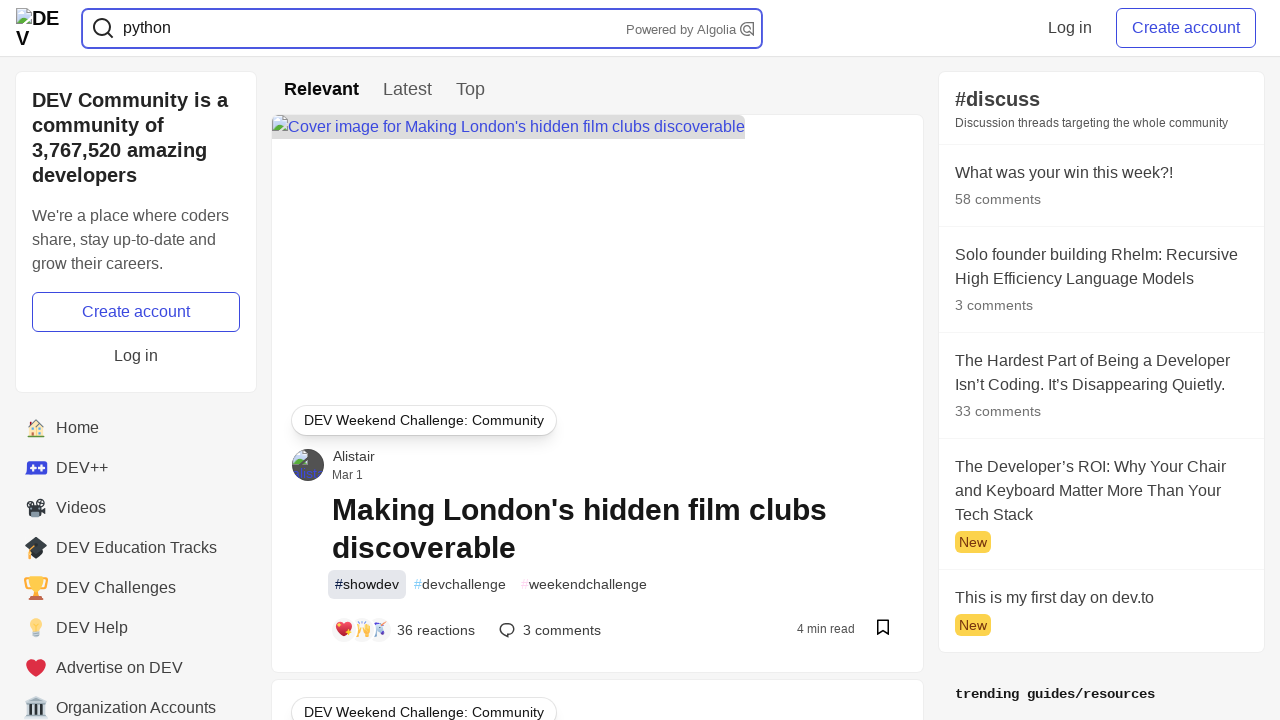

Pressed Enter to submit search query
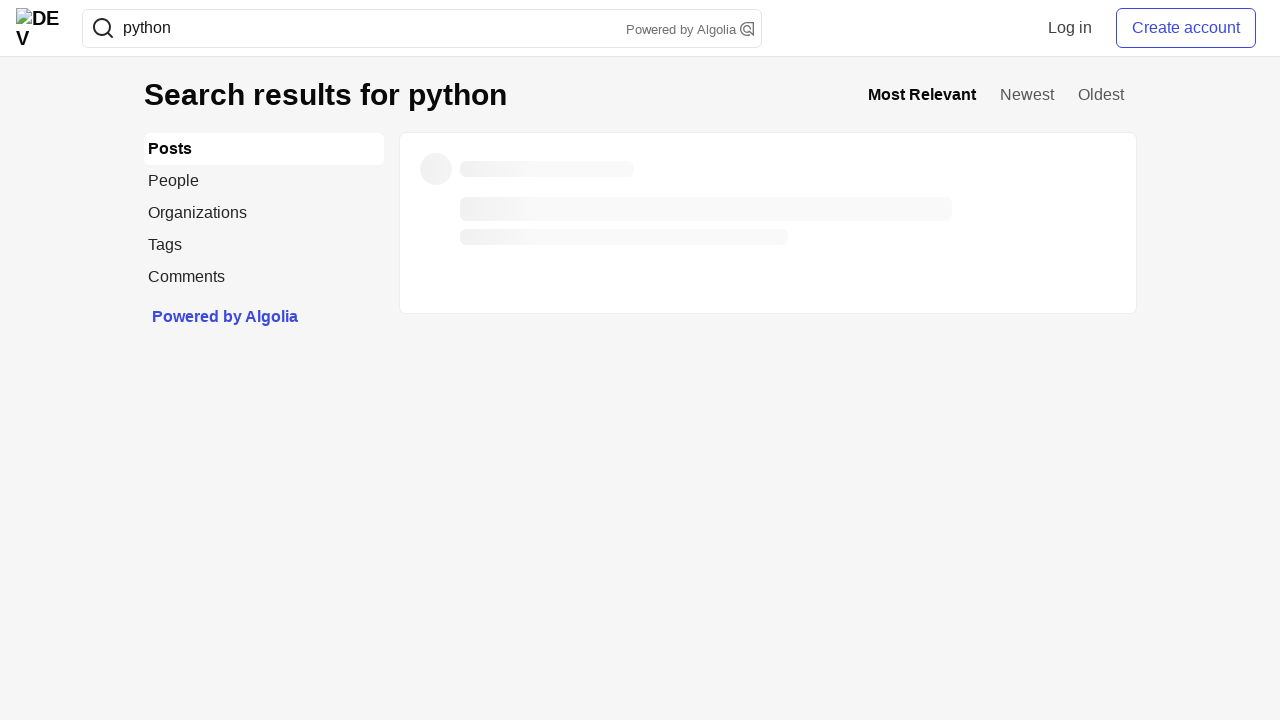

Search results page loaded (networkidle)
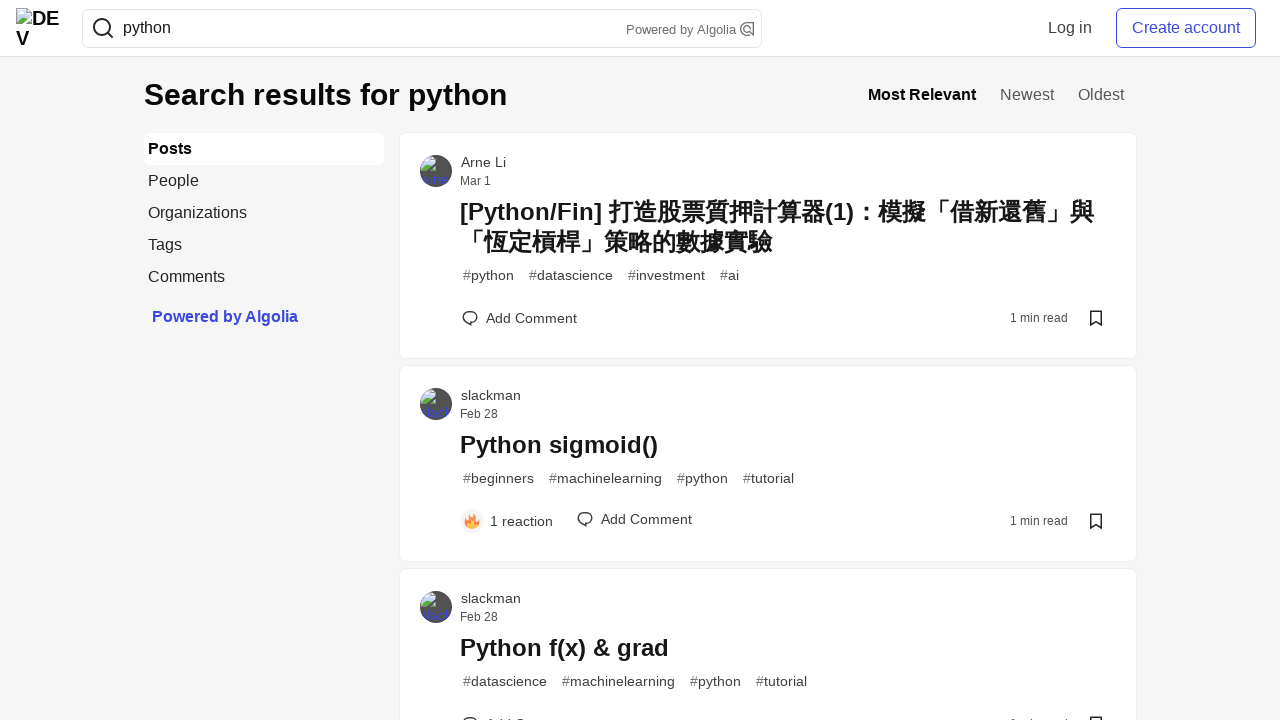

Clicked 'Newest' filter tab to sort by newest articles at (1027, 94) on nav ul li:nth-child(2) a
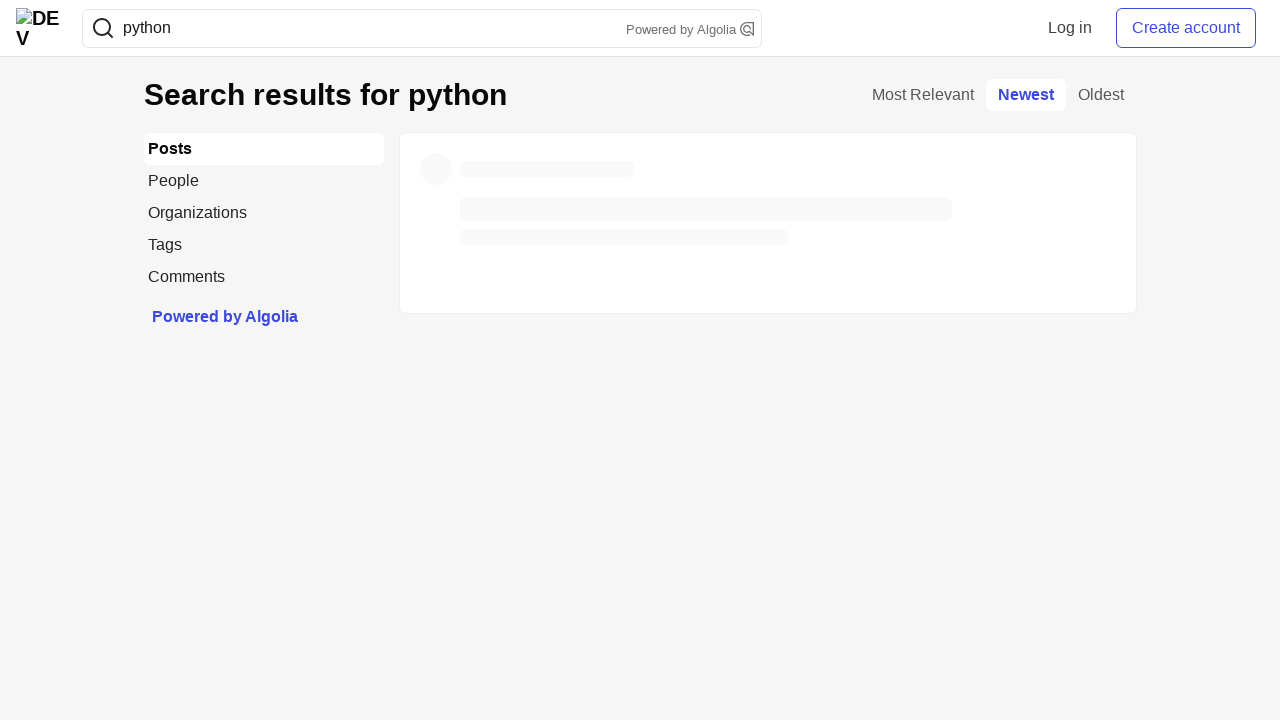

Filtered search results loaded (newest articles)
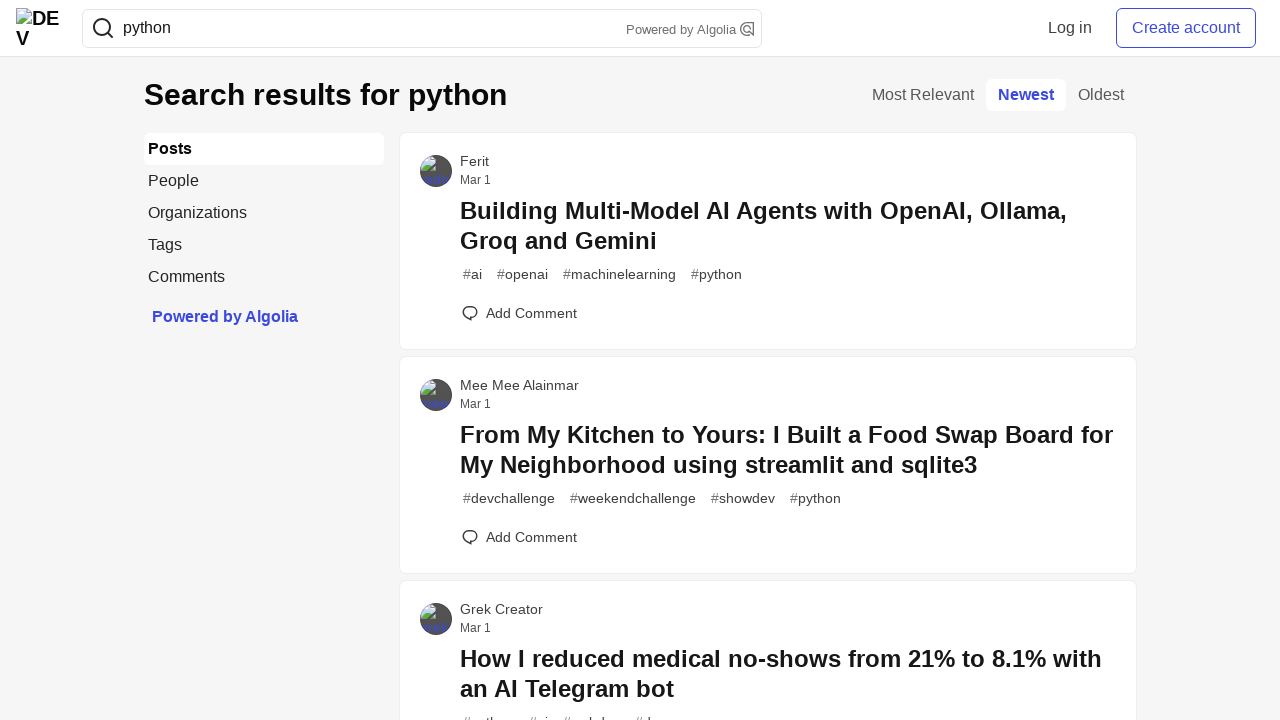

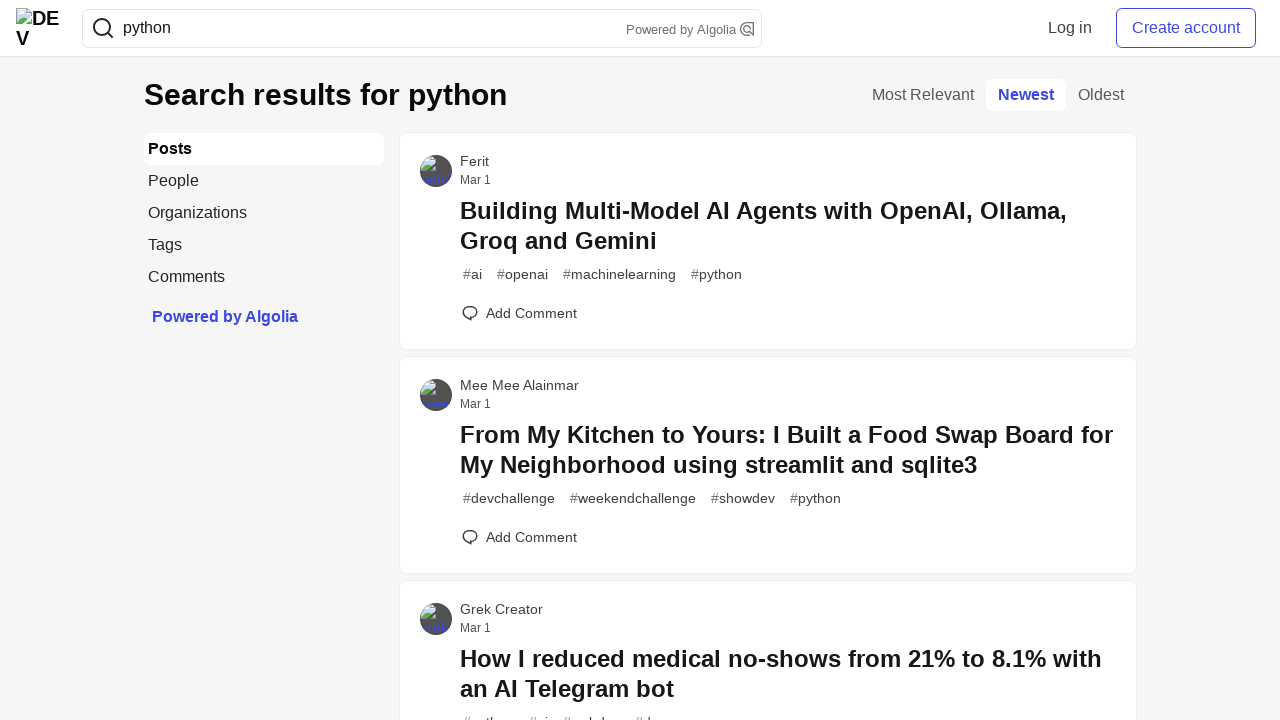